Tests a practice registration form by filling out personal details including name, email, gender, phone number, date of birth, subjects, hobbies, address, and state/city selection, then submits the form.

Starting URL: https://demoqa.com/automation-practice-form

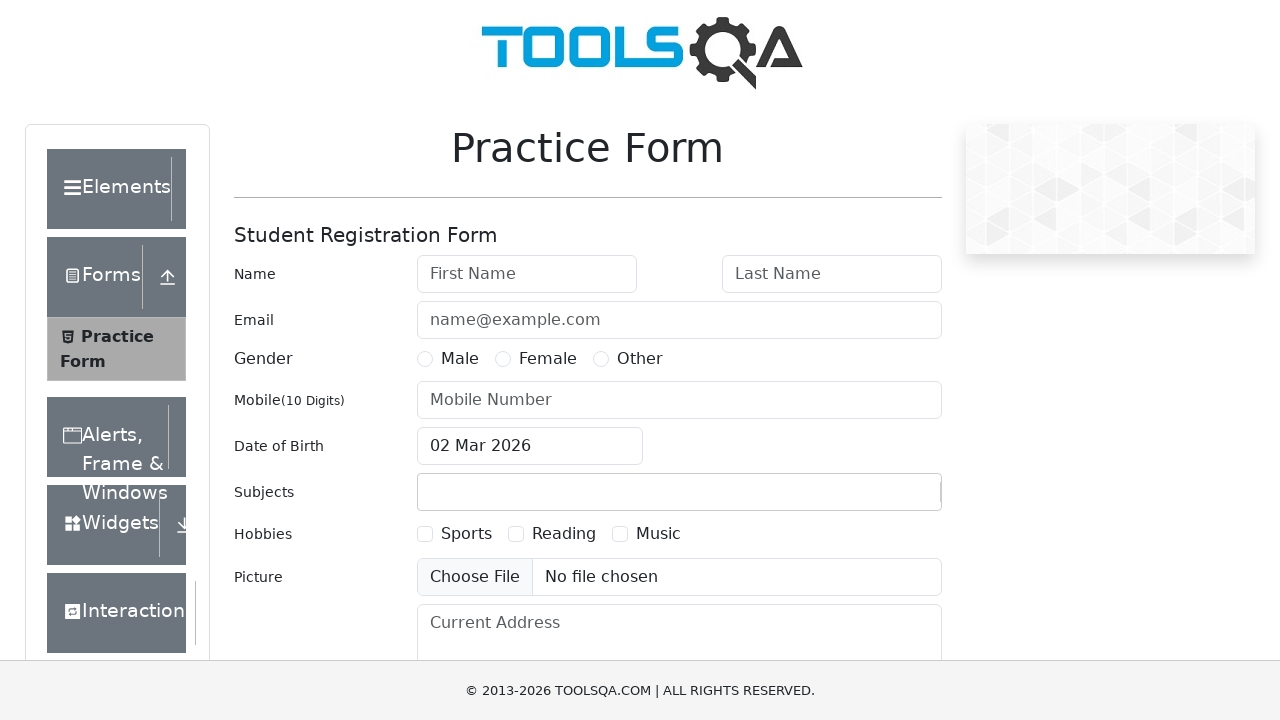

Navigated to QAForm practice registration page
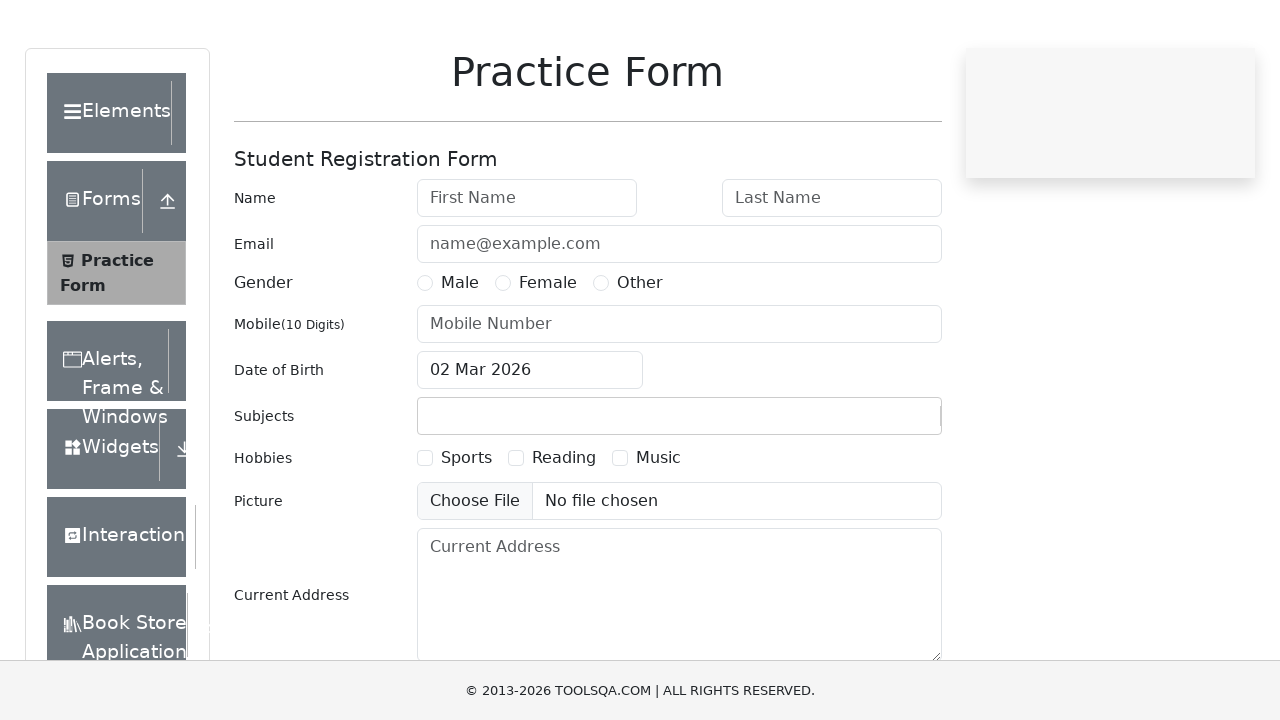

Filled first name field with 'Marcus' on #firstName
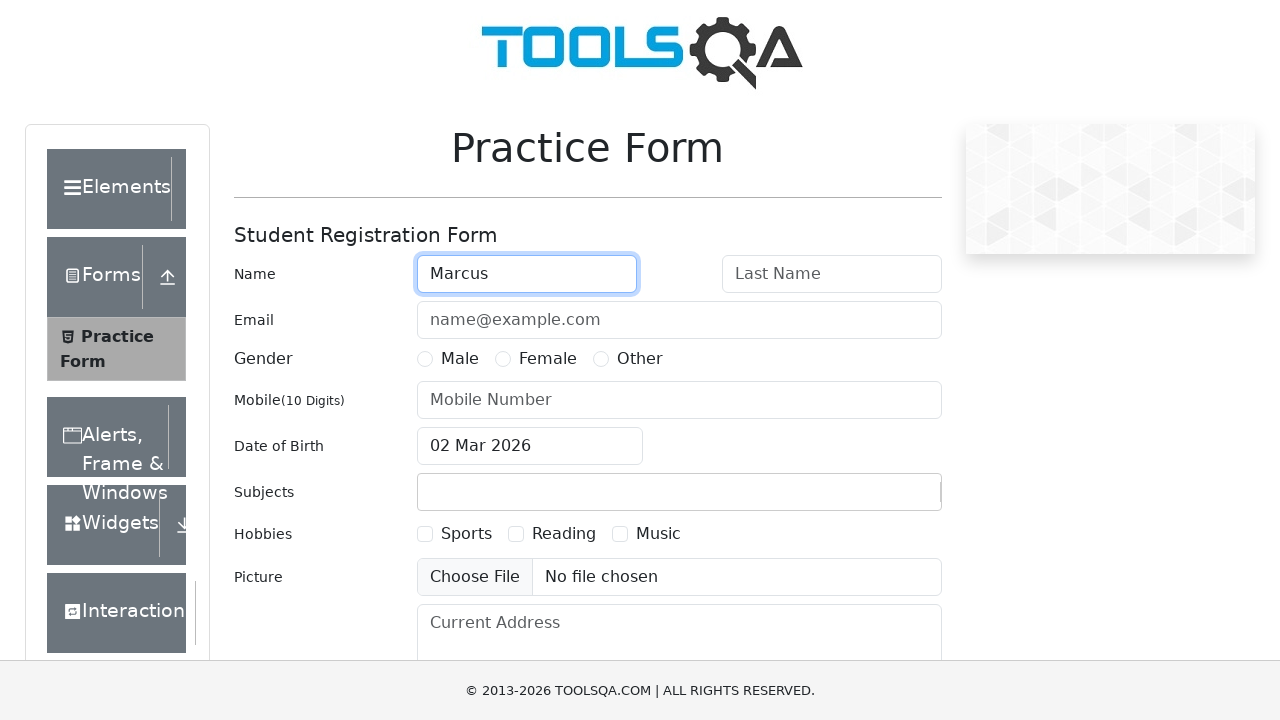

Filled last name field with 'Johnson' on #lastName
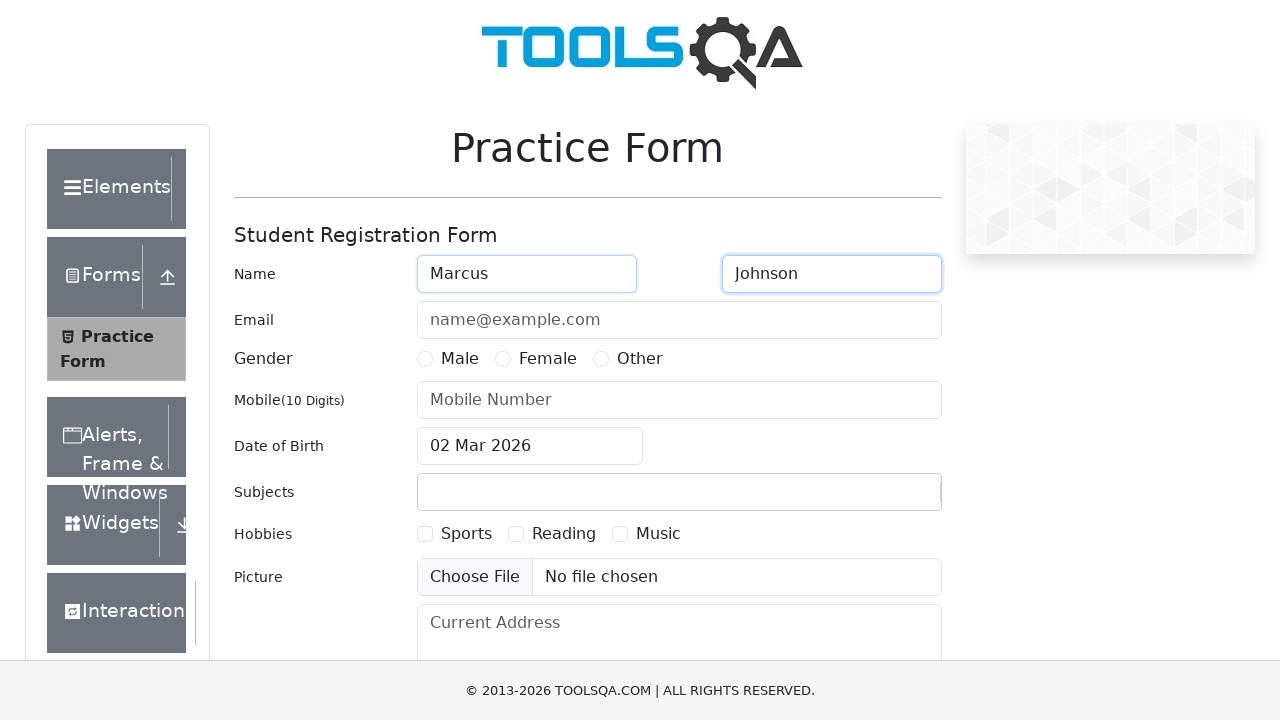

Filled email field with 'marcus.johnson@example.com' on #userEmail
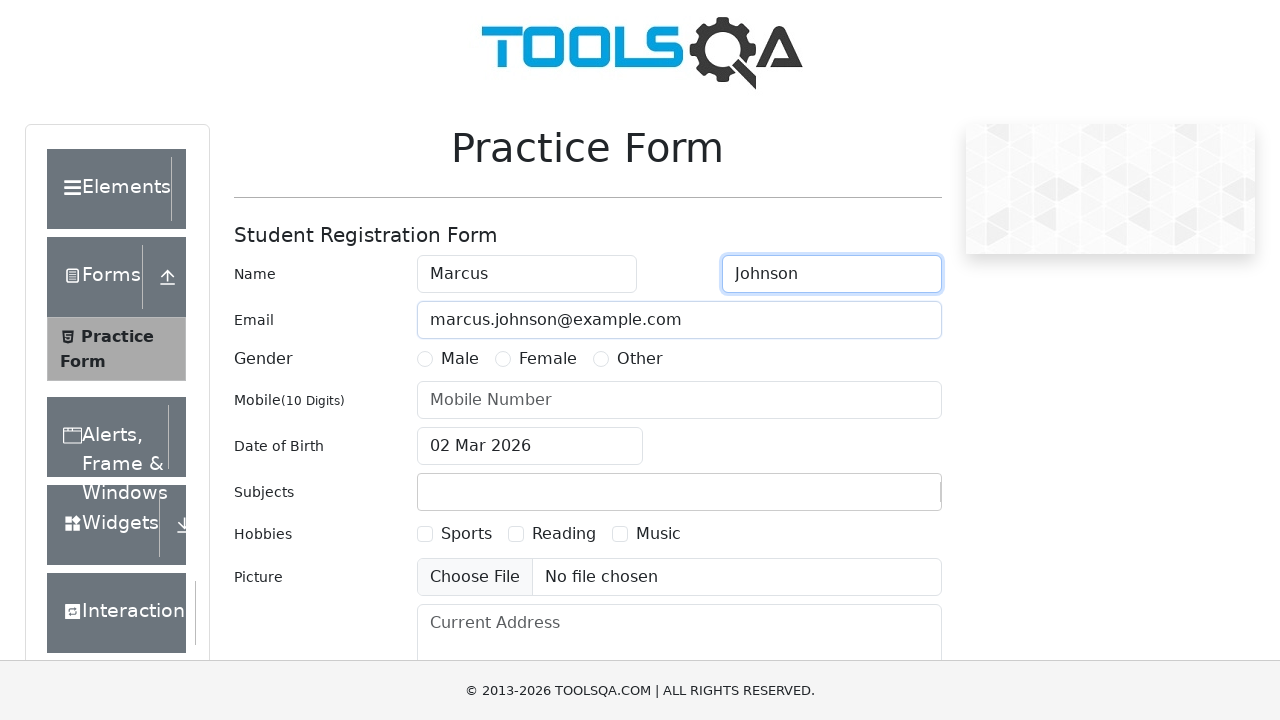

Selected 'Male' gender option at (460, 359) on label[for='gender-radio-1']
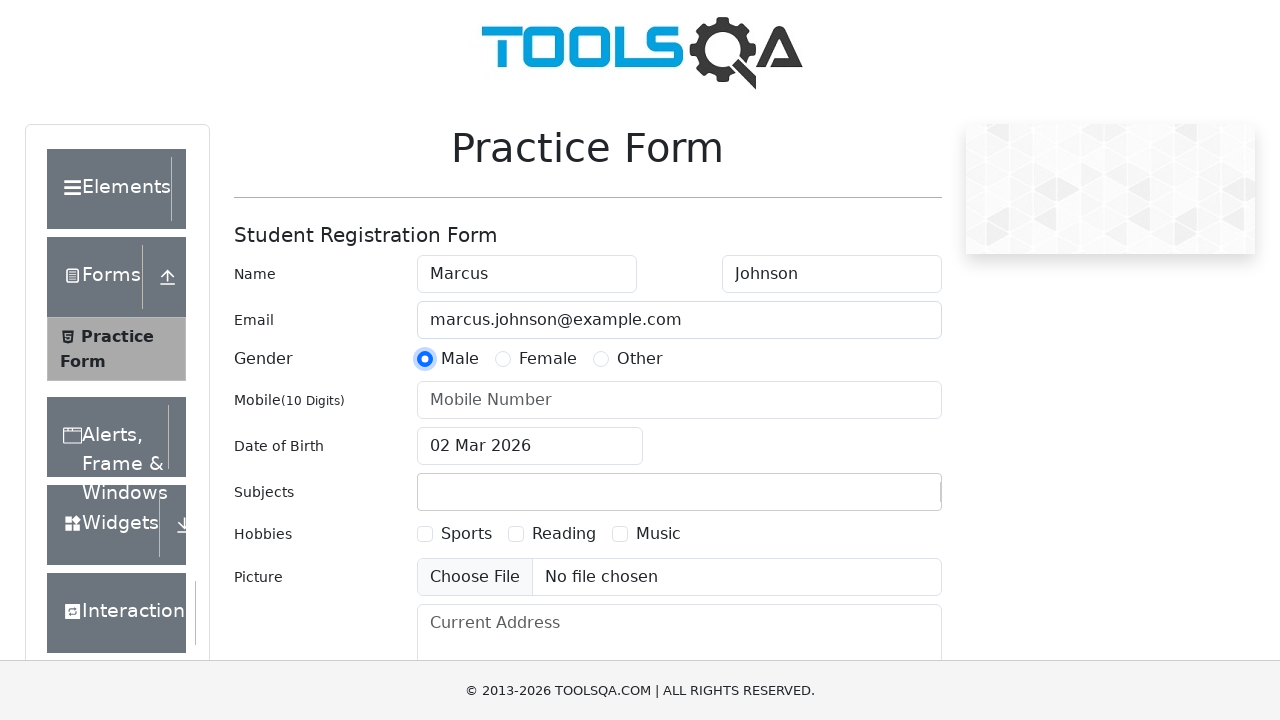

Filled mobile number field with '9876543210' on #userNumber
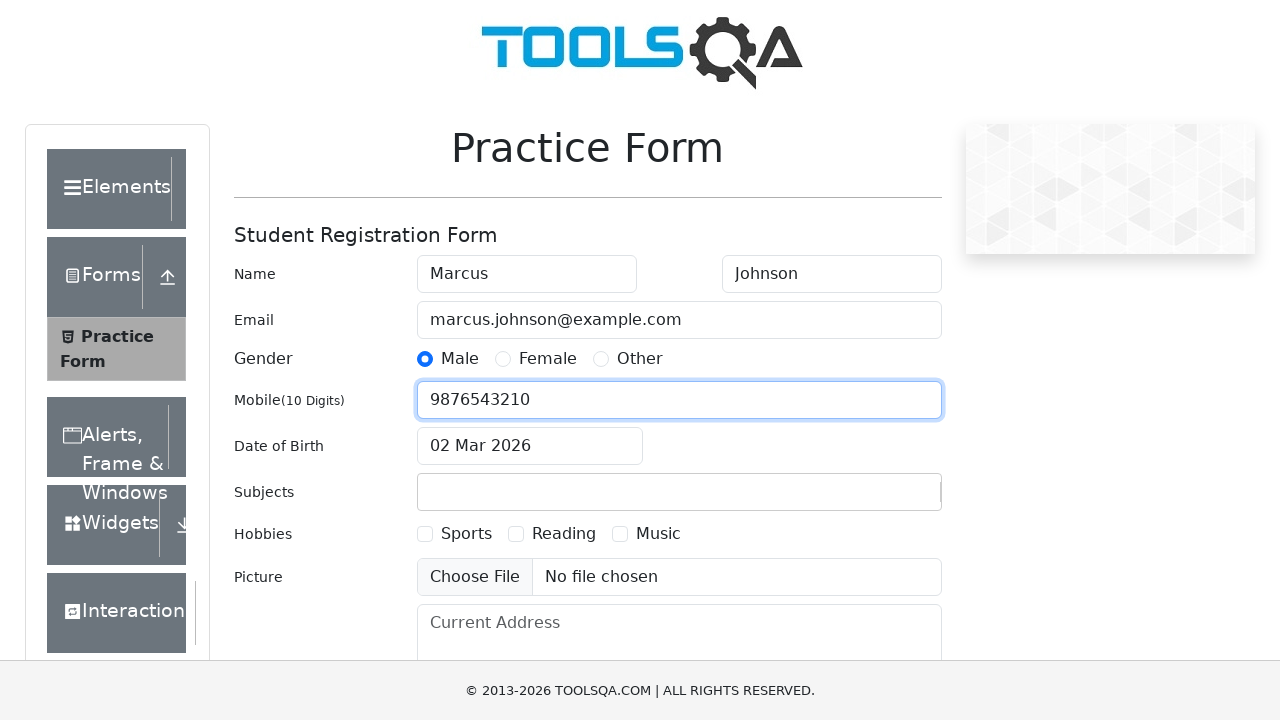

Opened date picker for date of birth at (530, 446) on #dateOfBirthInput
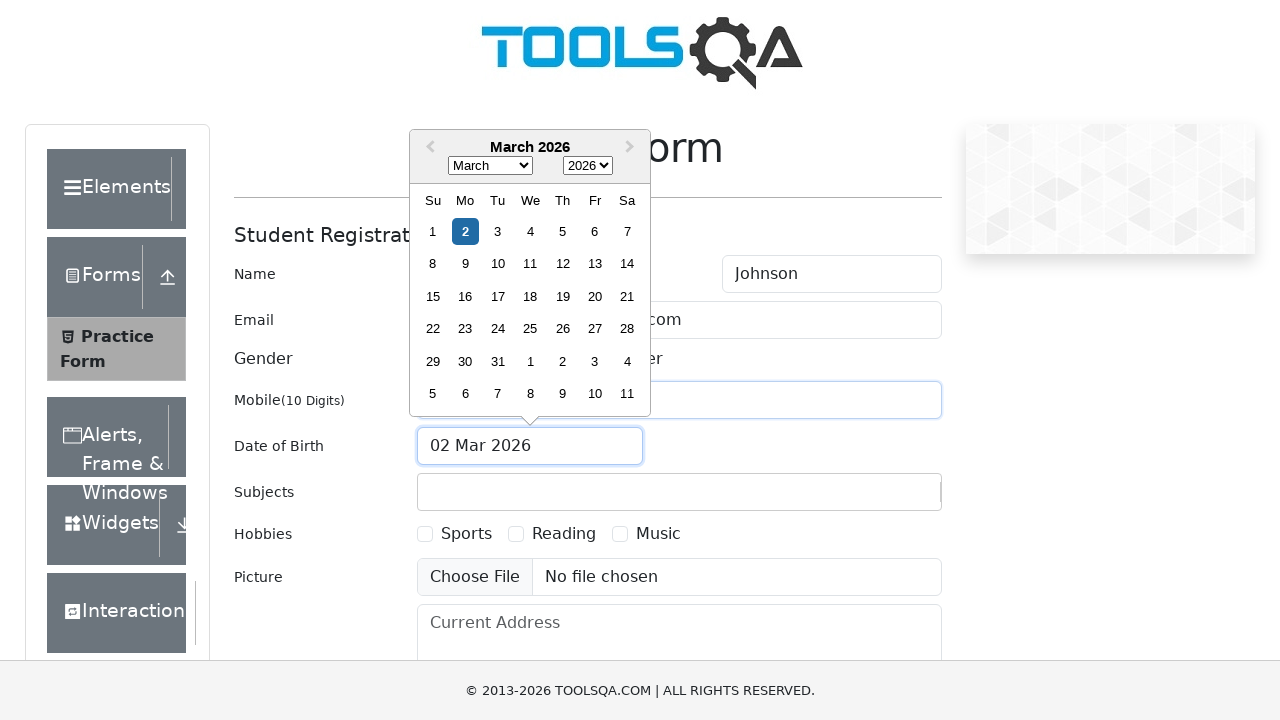

Selected 'March' from month dropdown on .react-datepicker__month-select
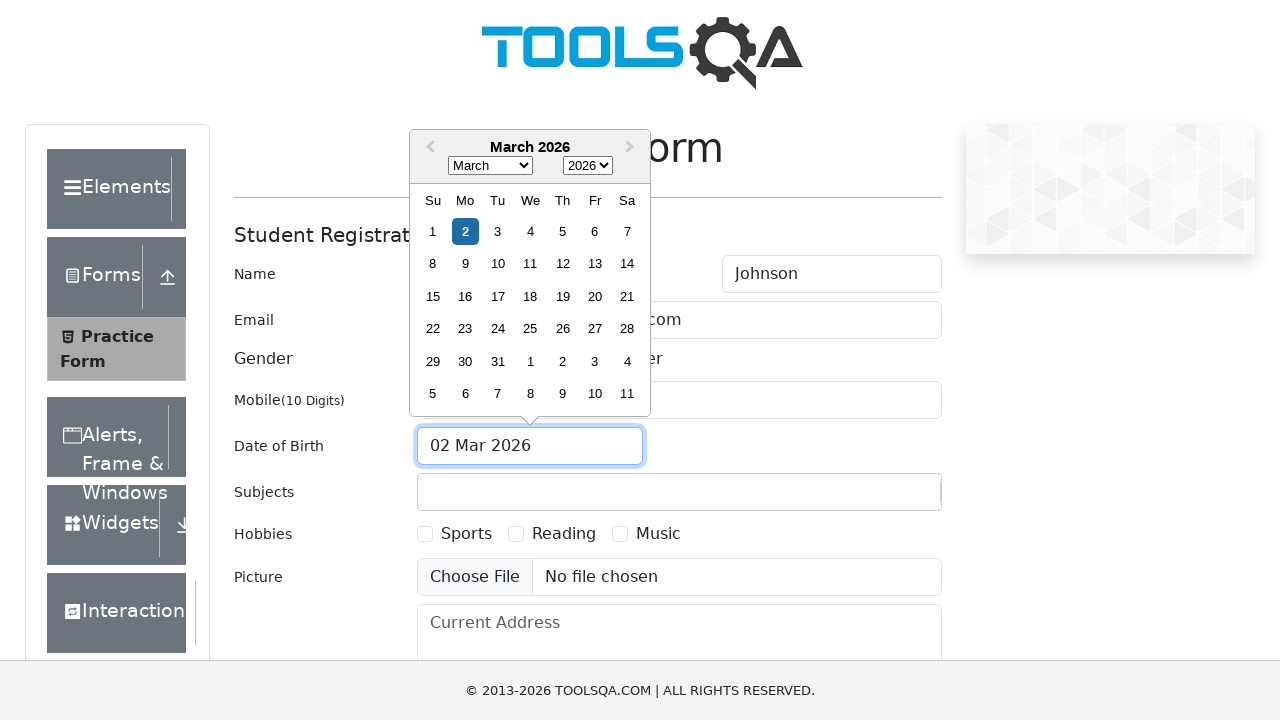

Selected '1995' from year dropdown on .react-datepicker__year-select
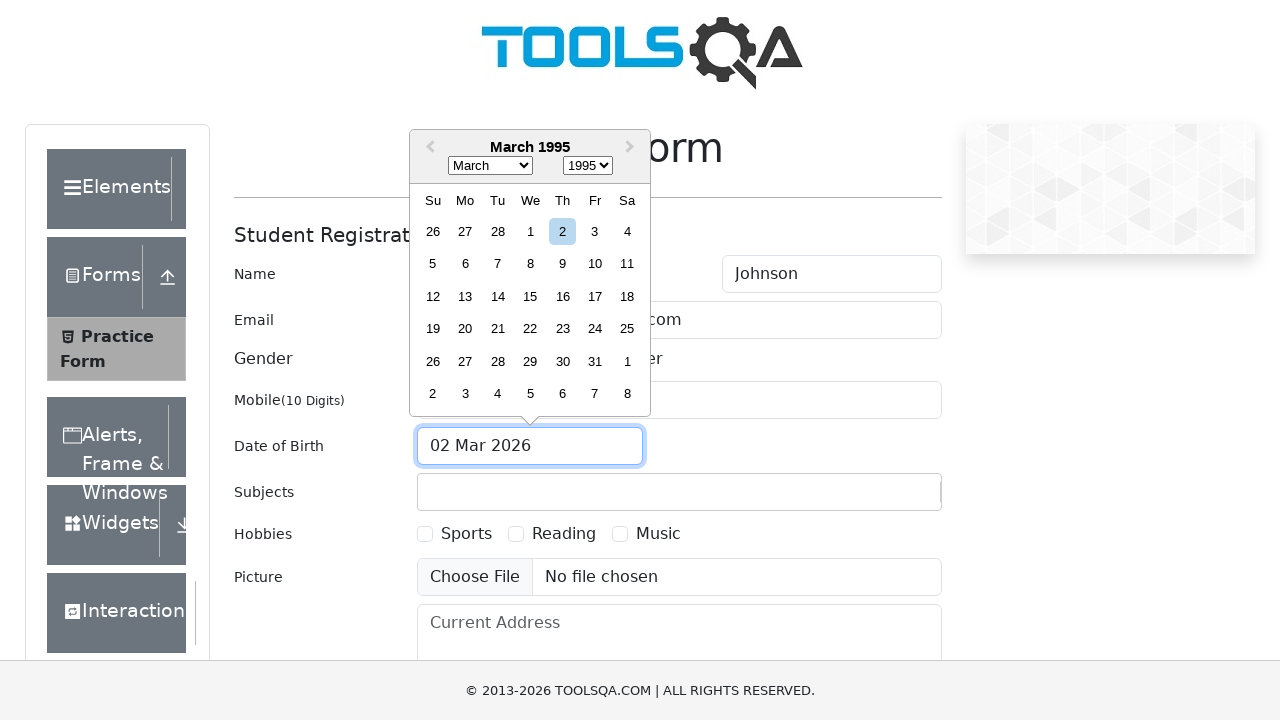

Selected day '15' from date picker at (530, 296) on xpath=//div[contains(@class, 'react-datepicker__day') and text()='15' and not(co
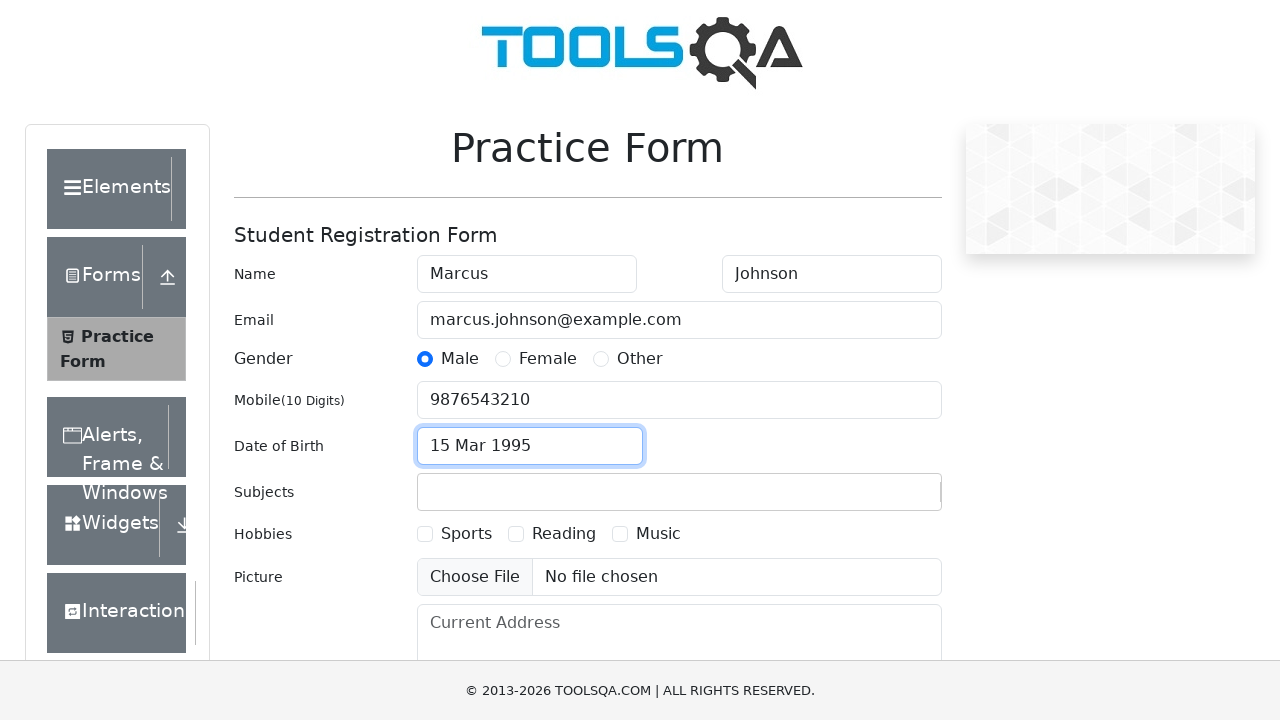

Filled subjects field with 'Maths' on #subjectsInput
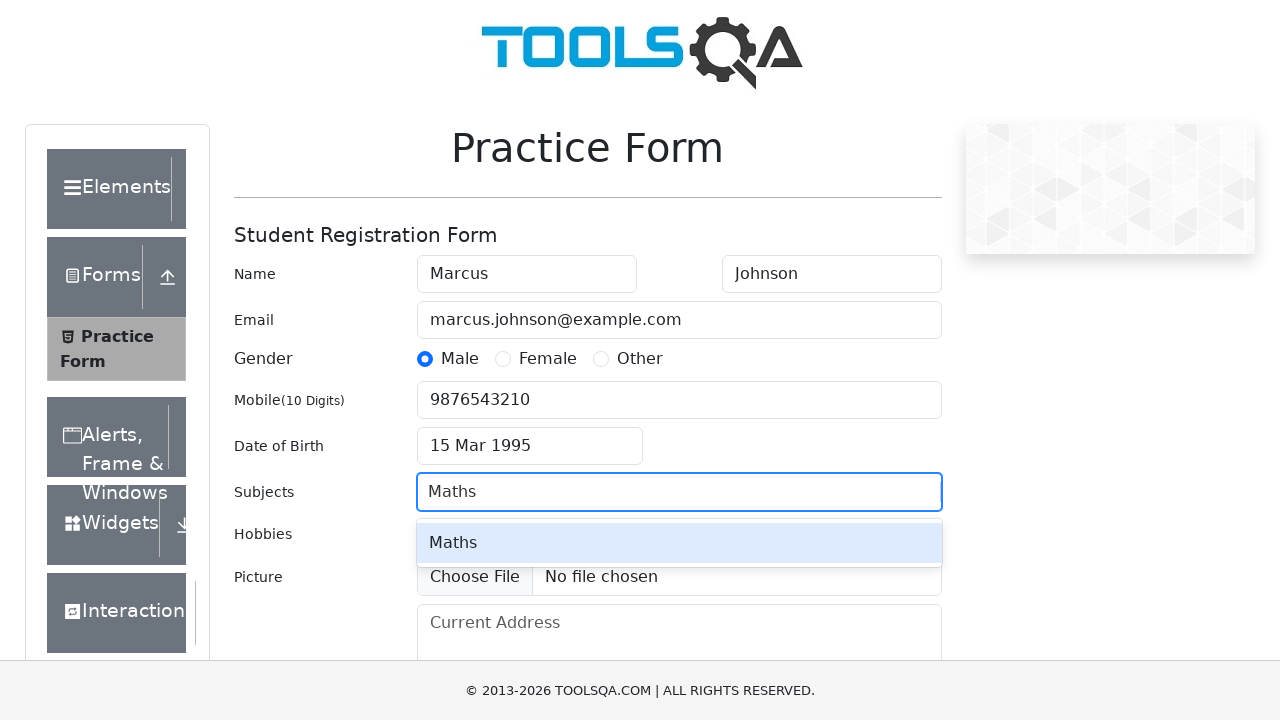

Pressed Enter to confirm subject selection
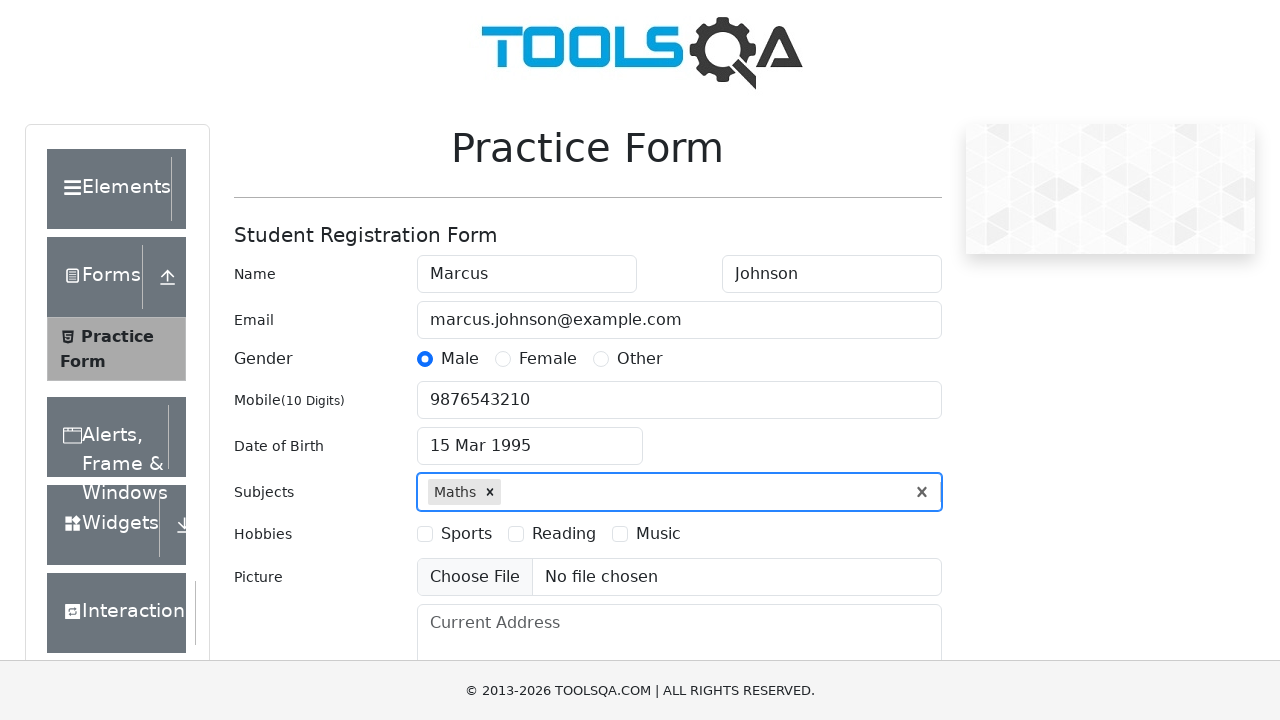

Selected 'Music' hobby checkbox at (658, 534) on label[for='hobbies-checkbox-3']
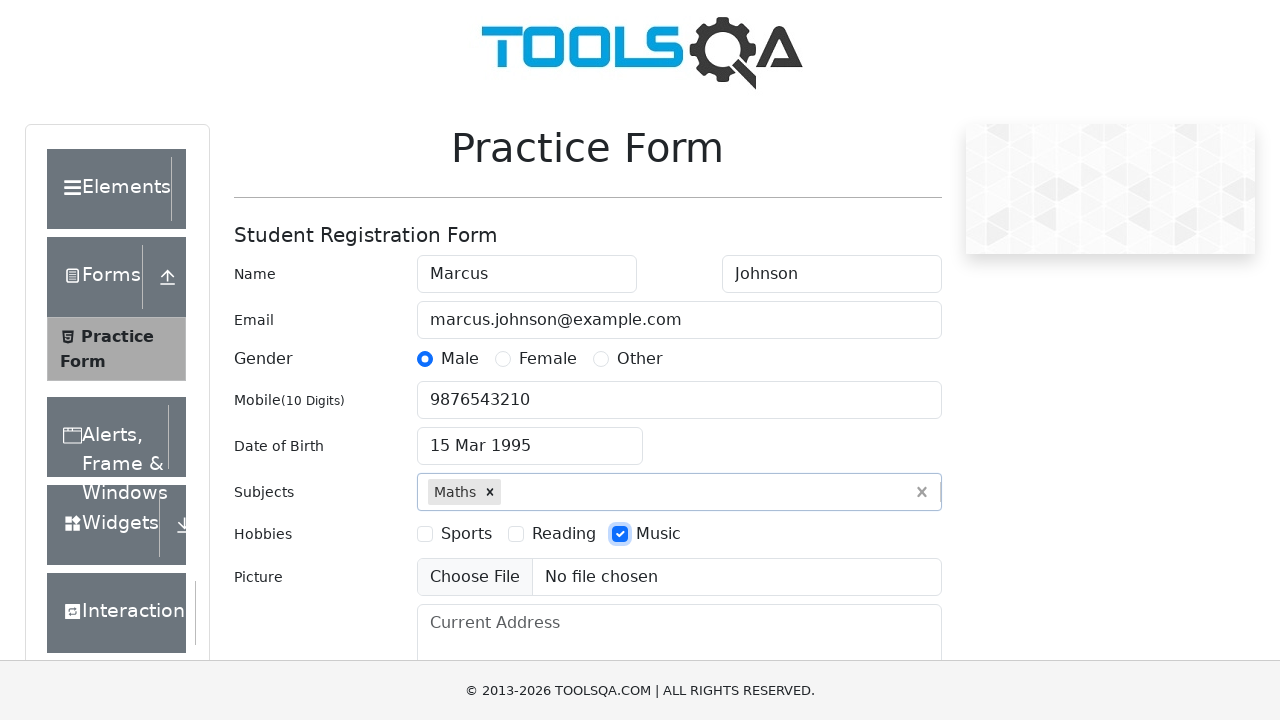

Filled current address field with '123 Main Street, New Delhi' on #currentAddress
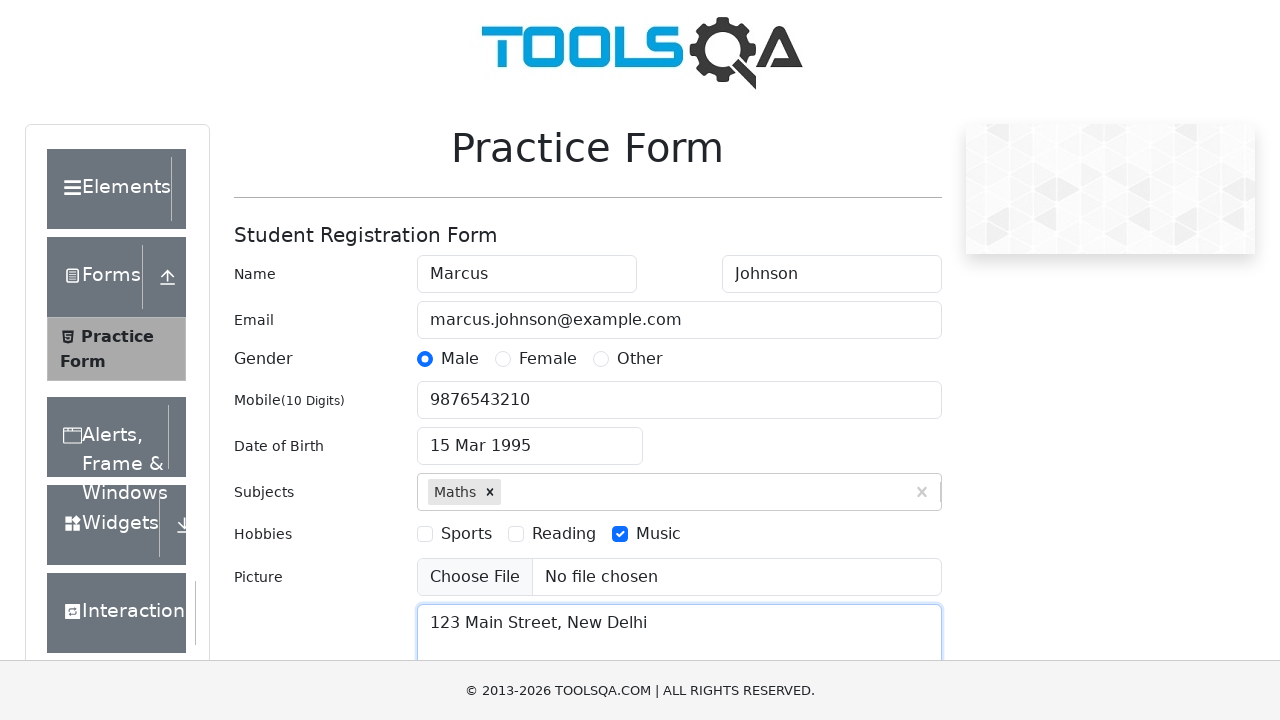

Clicked on state selection dropdown at (527, 437) on #state
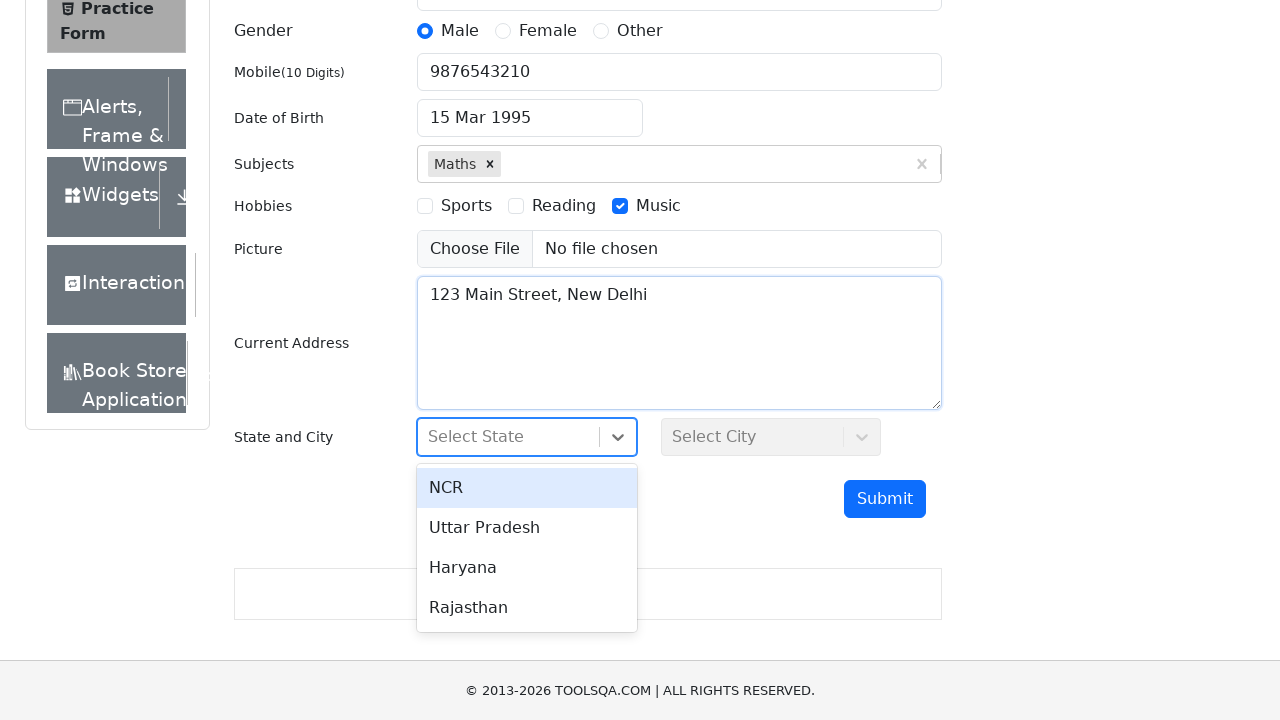

Filled state search field with 'NCR' on #react-select-3-input
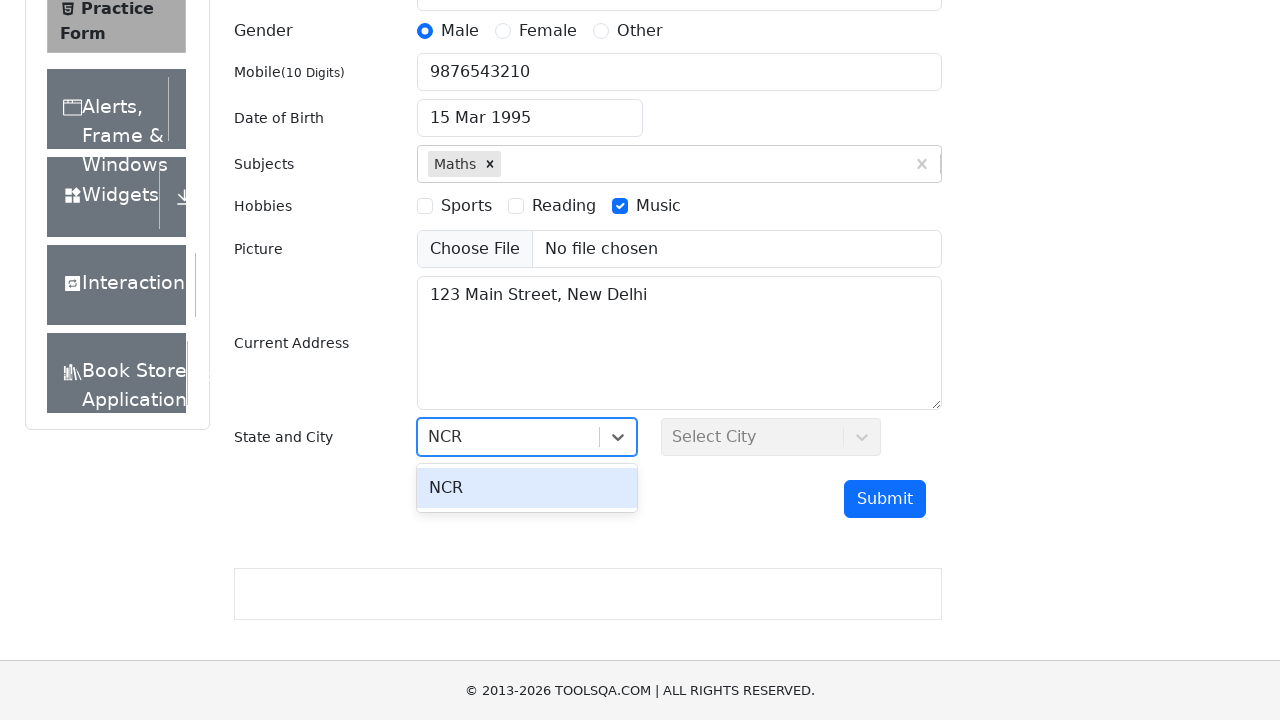

Pressed Enter to confirm state selection 'NCR'
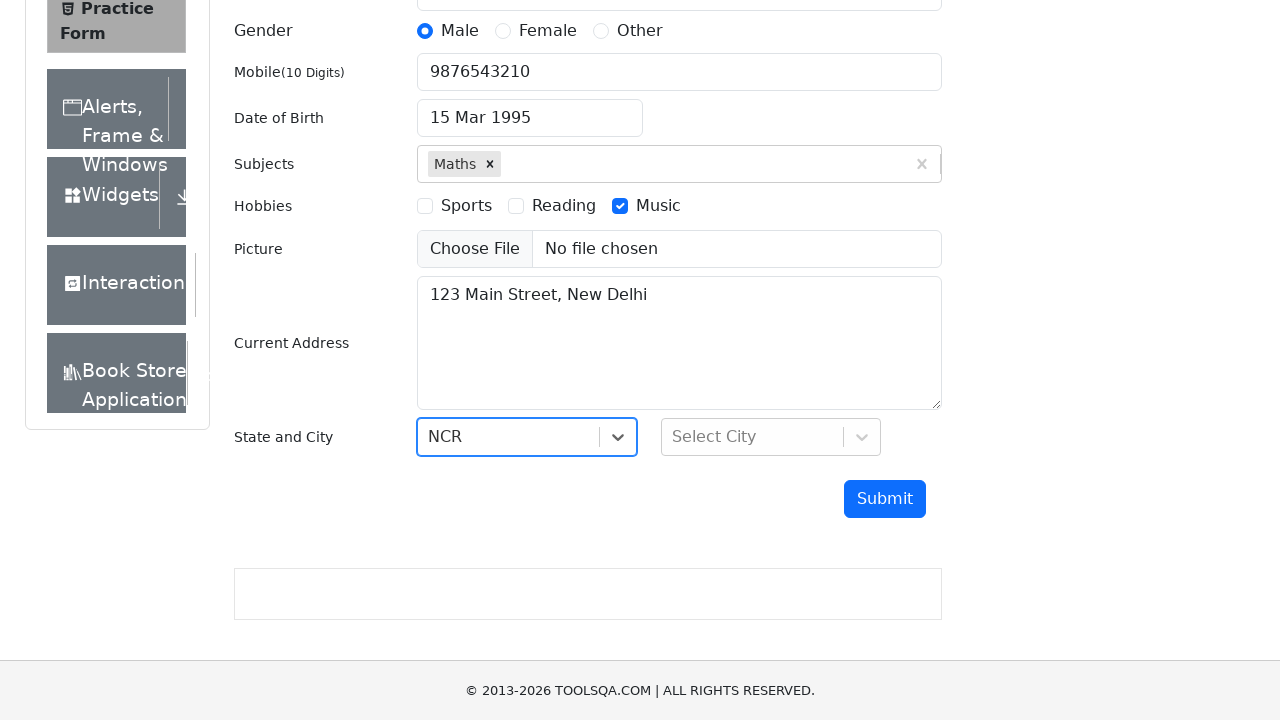

Clicked on city selection dropdown at (771, 437) on #city
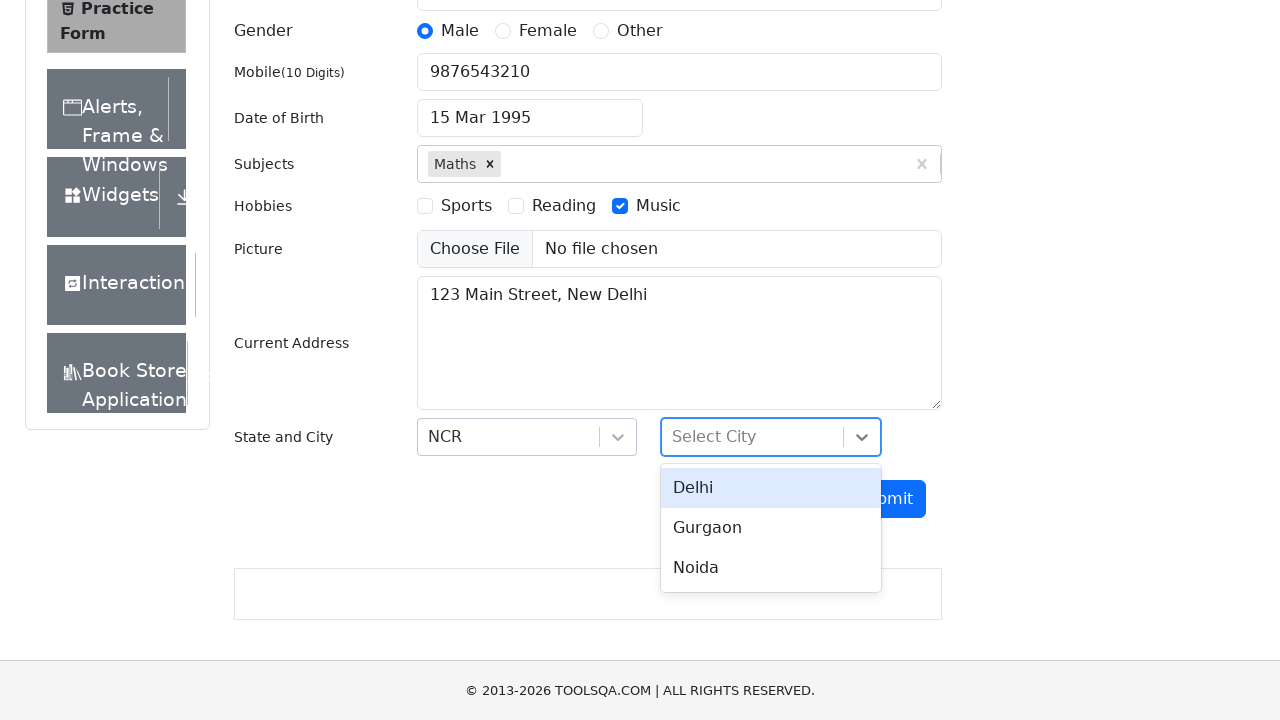

Filled city search field with 'Delhi' on #react-select-4-input
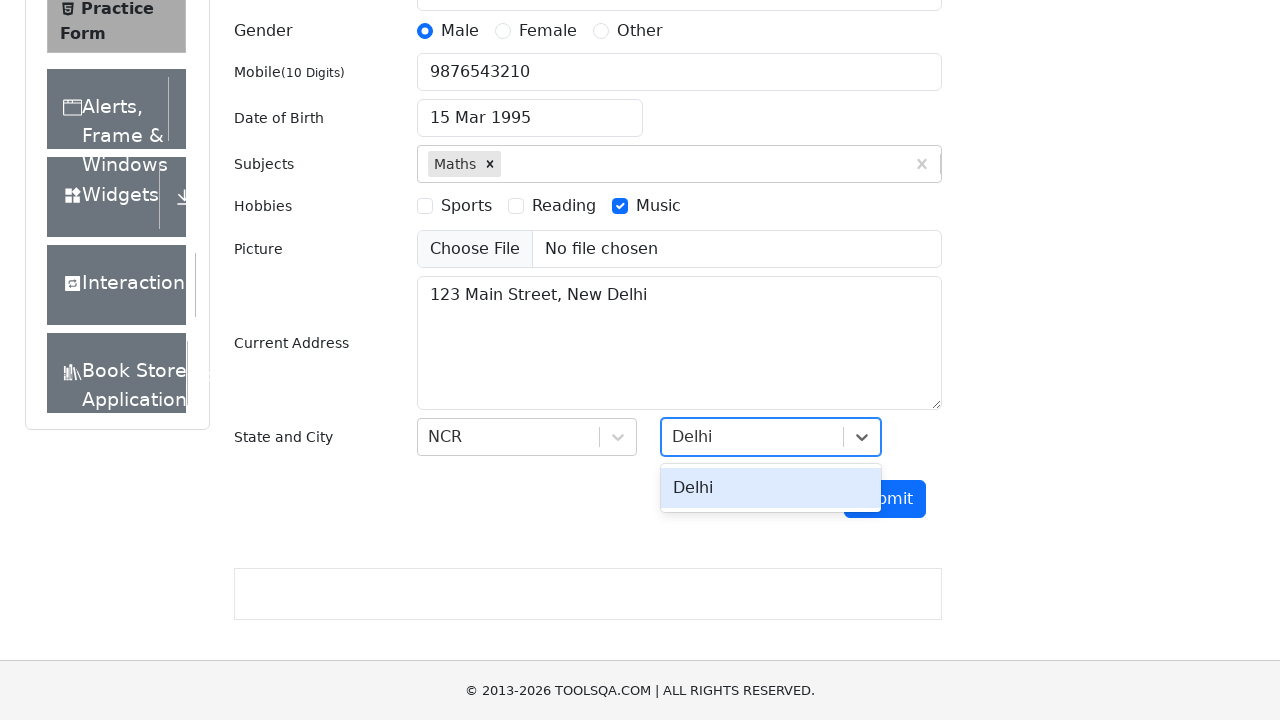

Pressed Enter to confirm city selection 'Delhi'
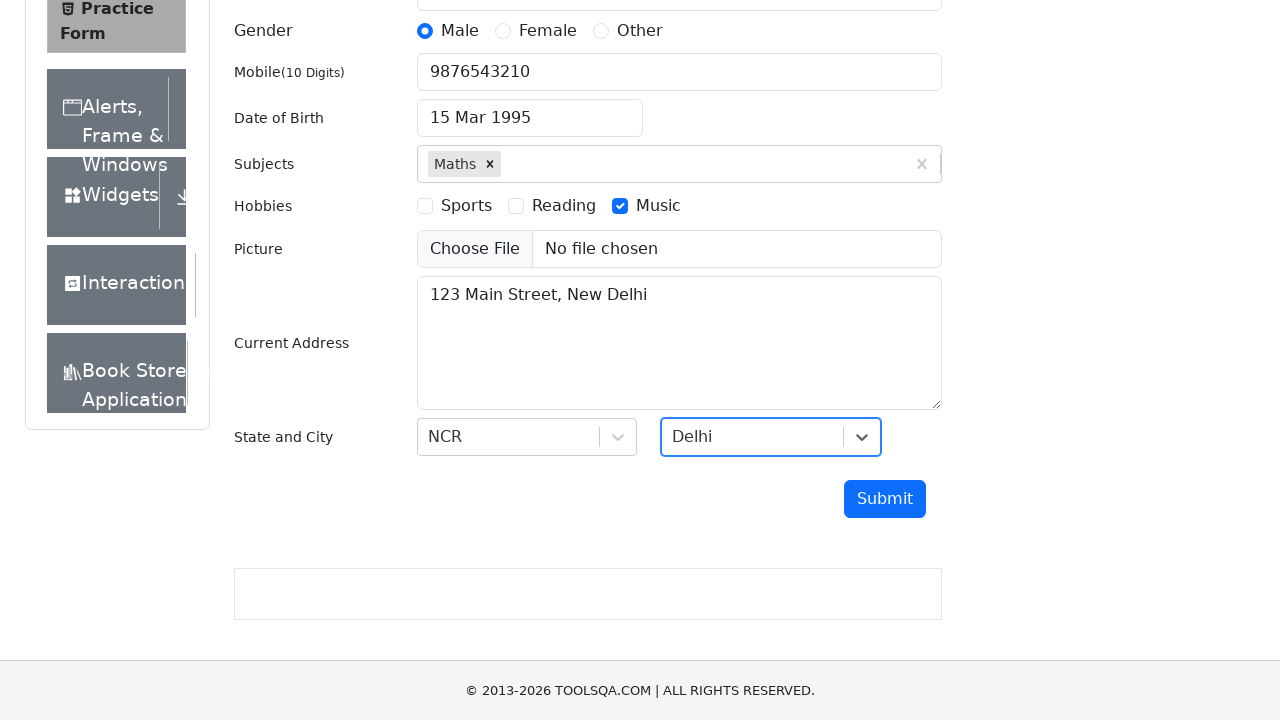

Clicked submit button to submit the registration form at (885, 499) on #submit
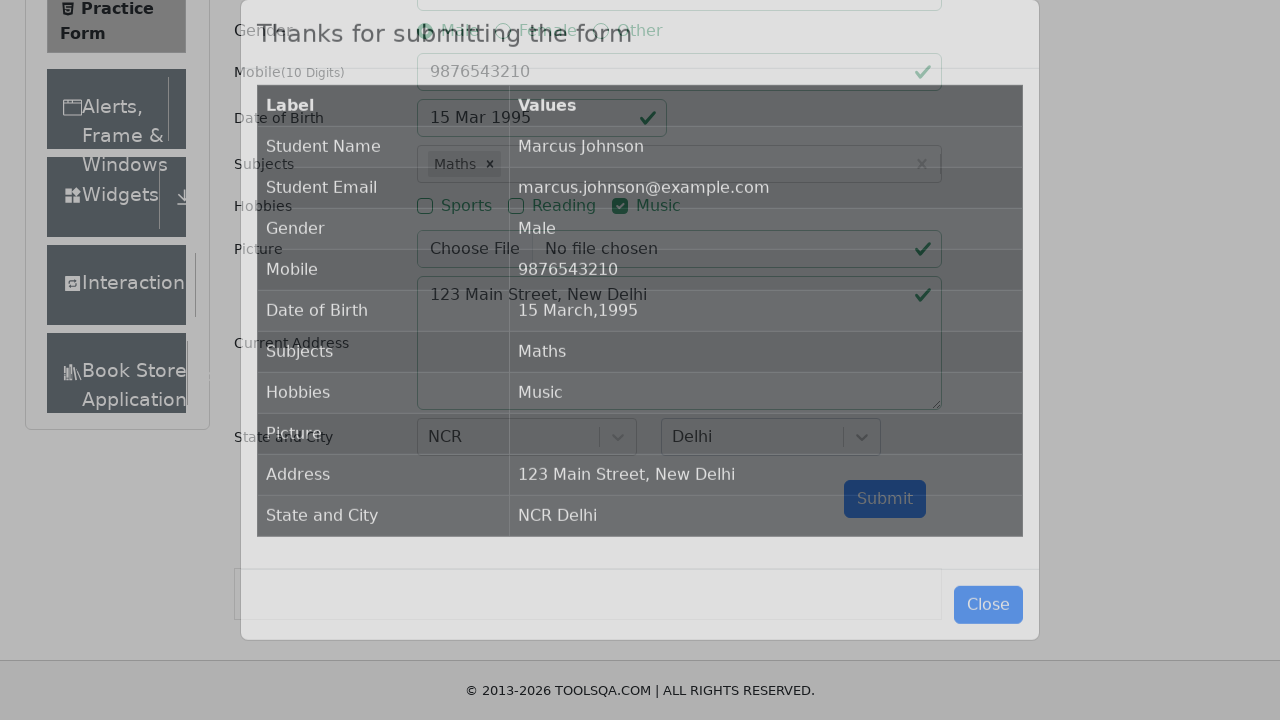

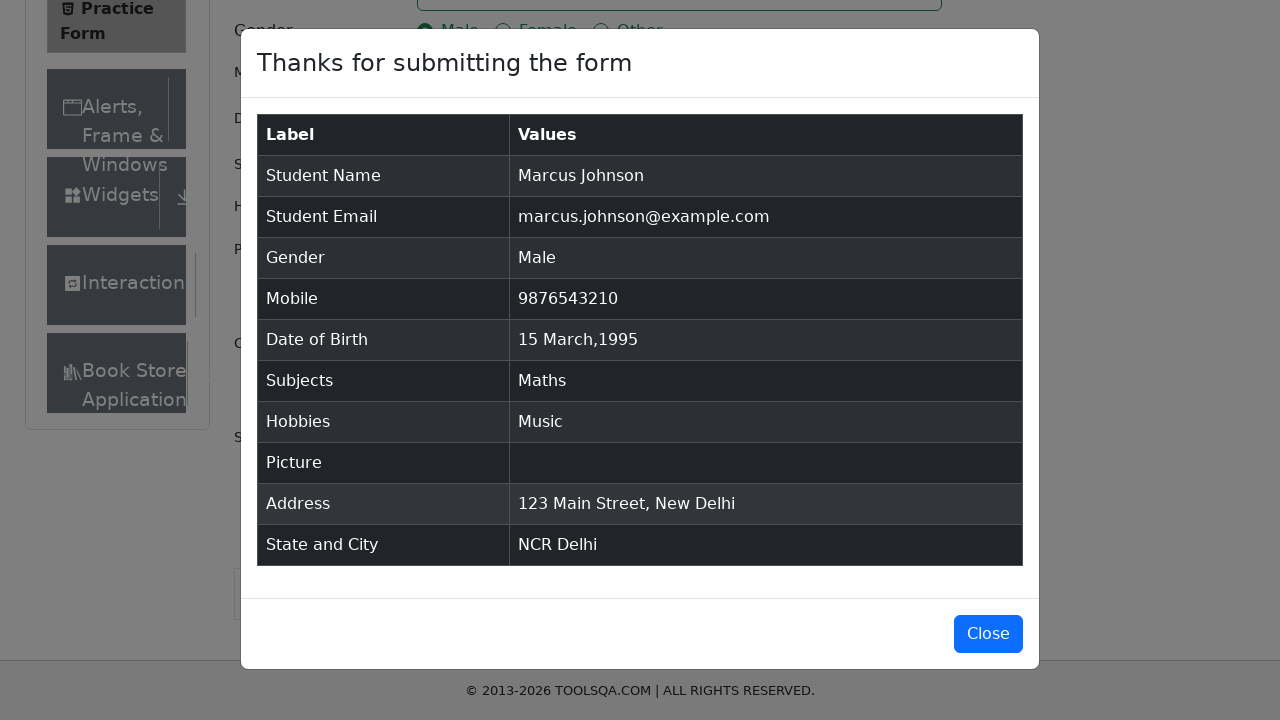